Tests double-click functionality by double-clicking a button and verifying the success message is displayed

Starting URL: https://demoqa.com/buttons

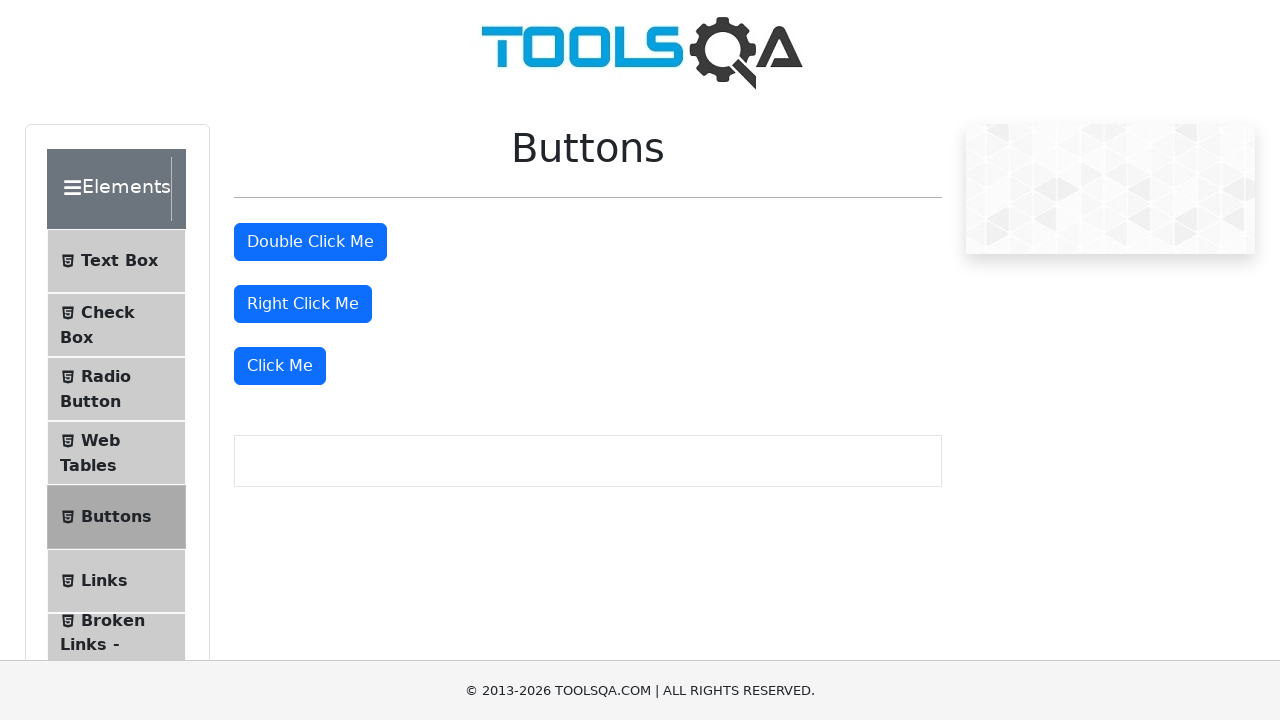

Double-clicked the double click button at (310, 242) on button#doubleClickBtn
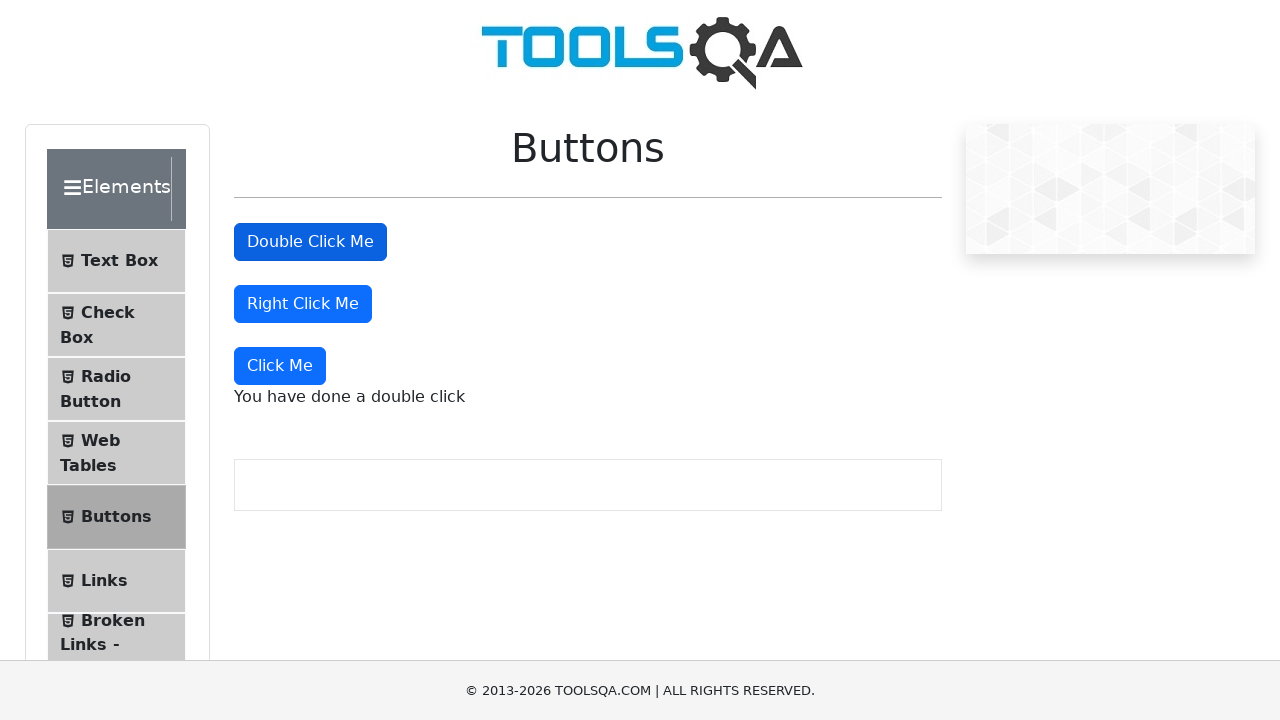

Success message displayed after double-click
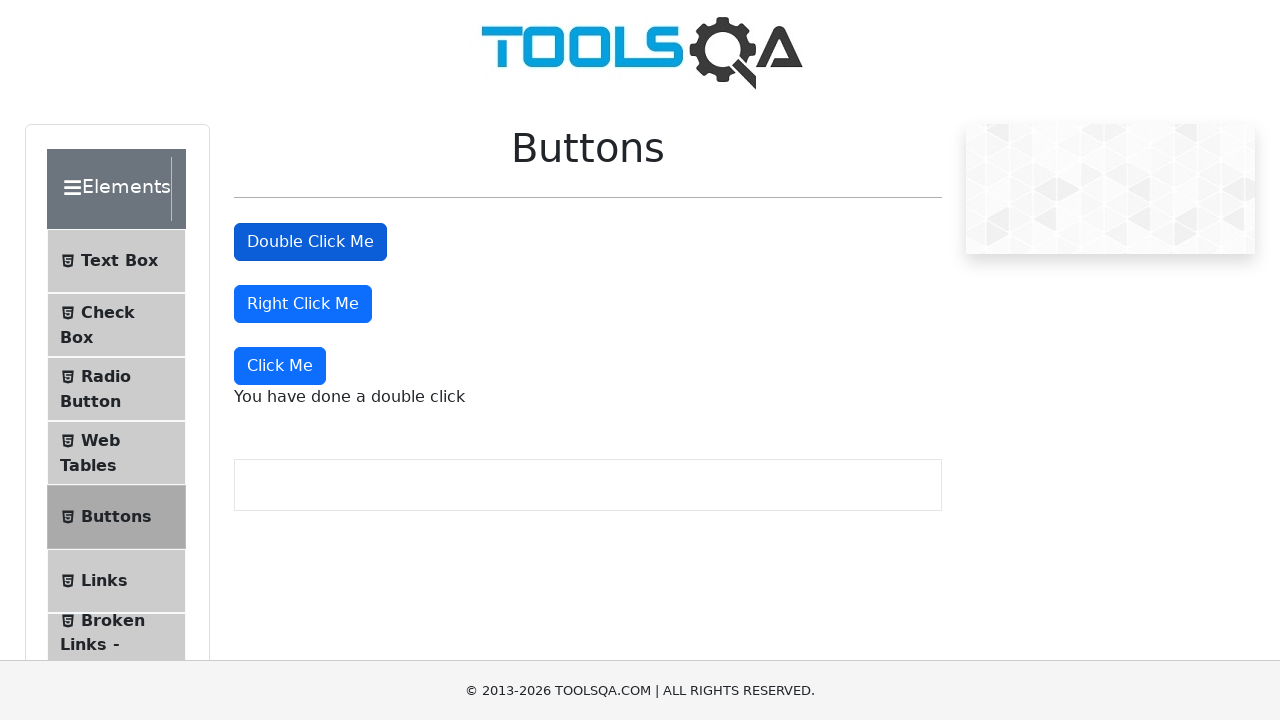

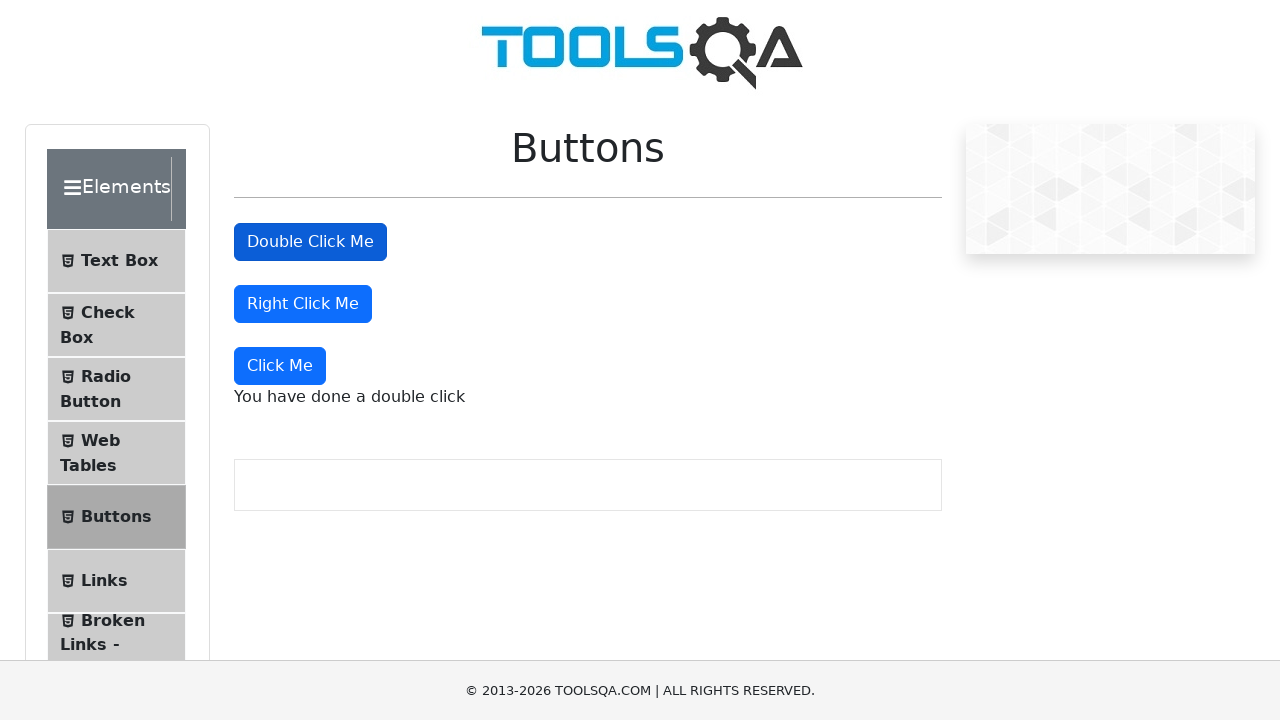